Navigates to a page with an entry ad modal and closes it by clicking the close button

Starting URL: https://the-internet.herokuapp.com/entry_ad

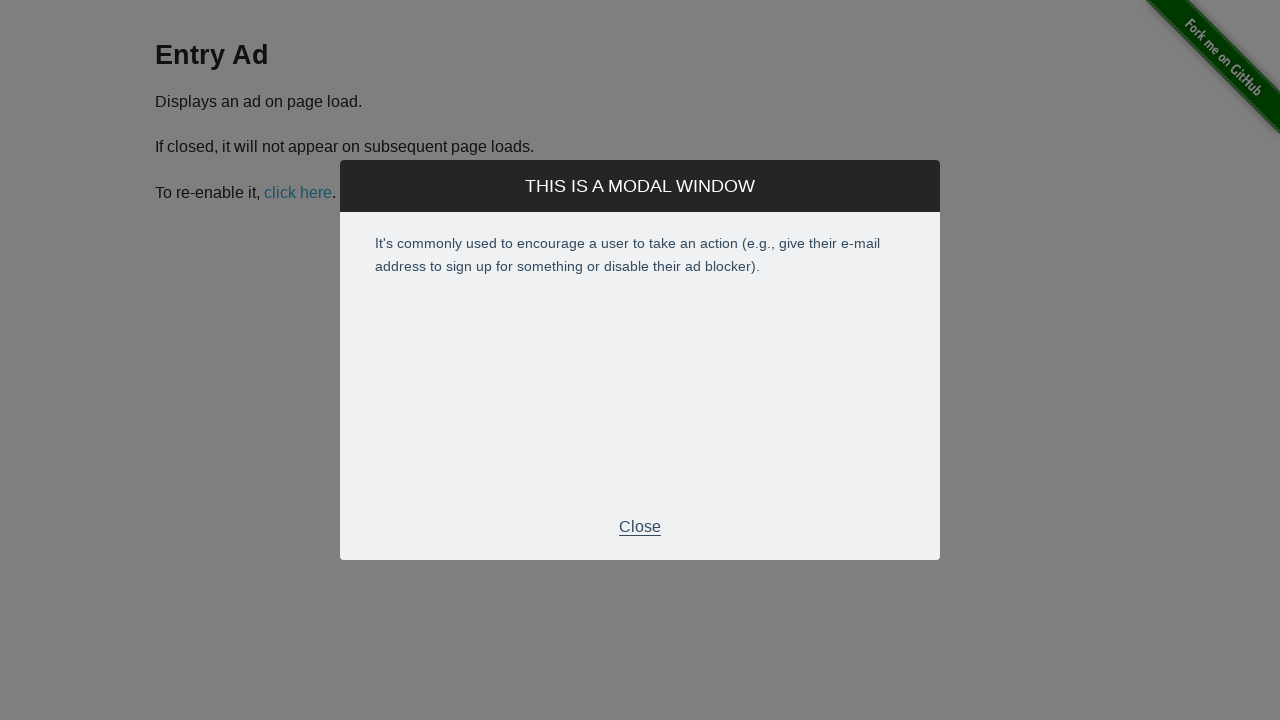

Navigated to entry ad page
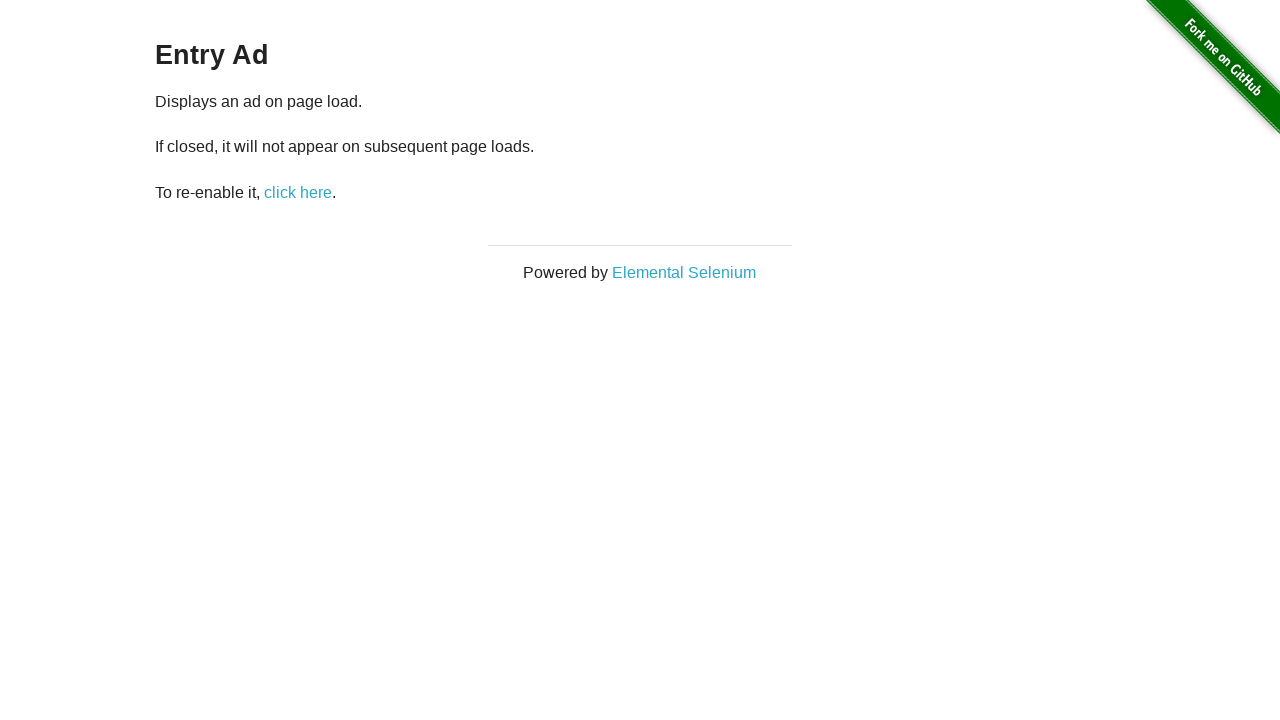

Waited 5 seconds for modal to appear
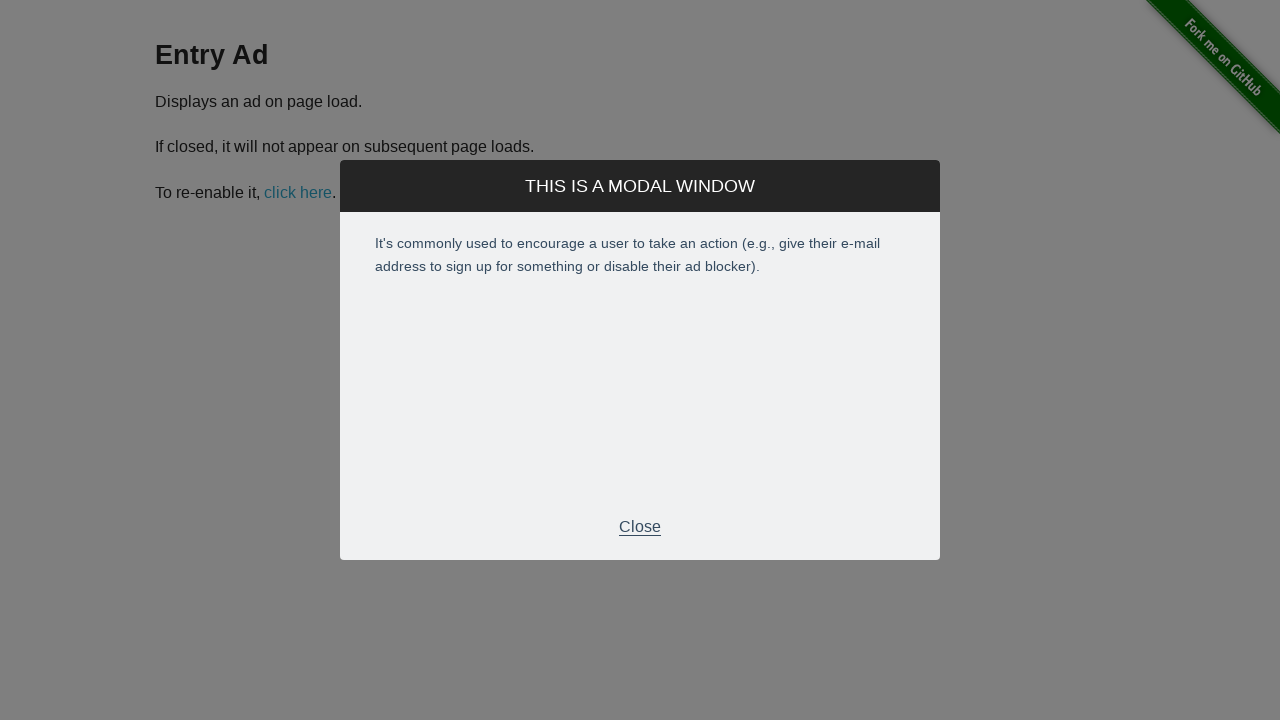

Clicked close button to dismiss entry ad modal at (640, 527) on xpath=//p[normalize-space()='Close']
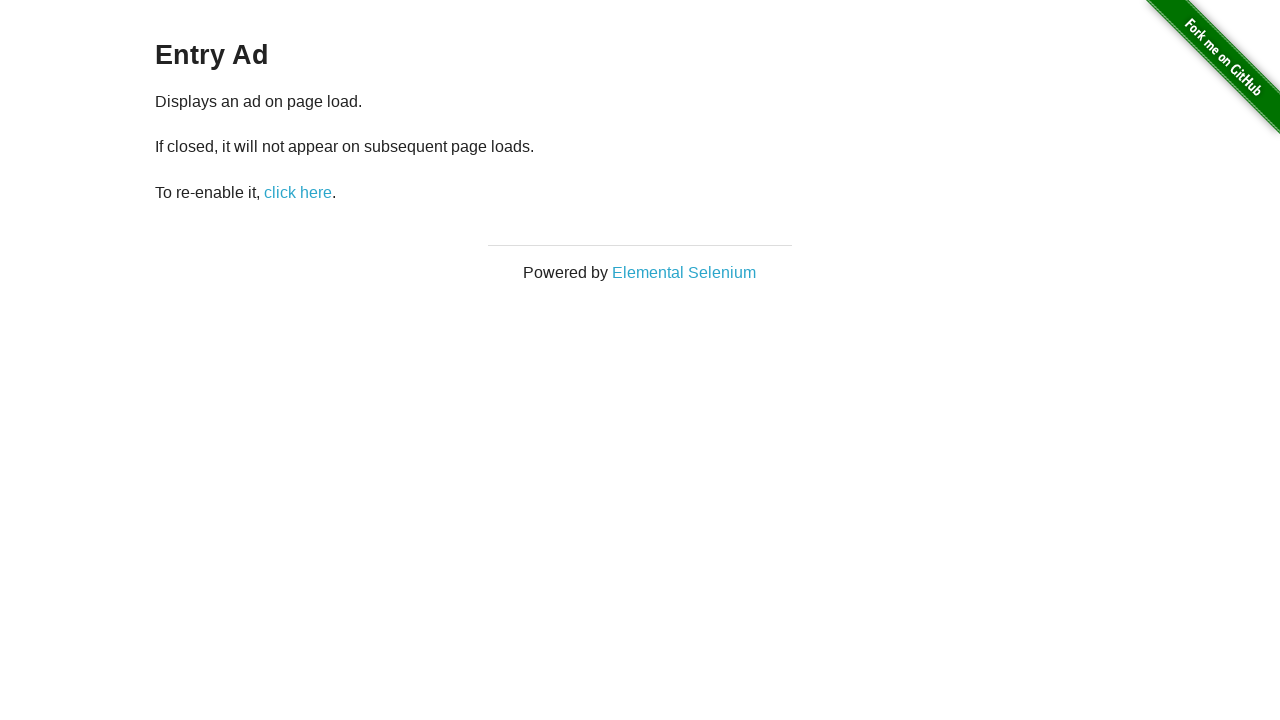

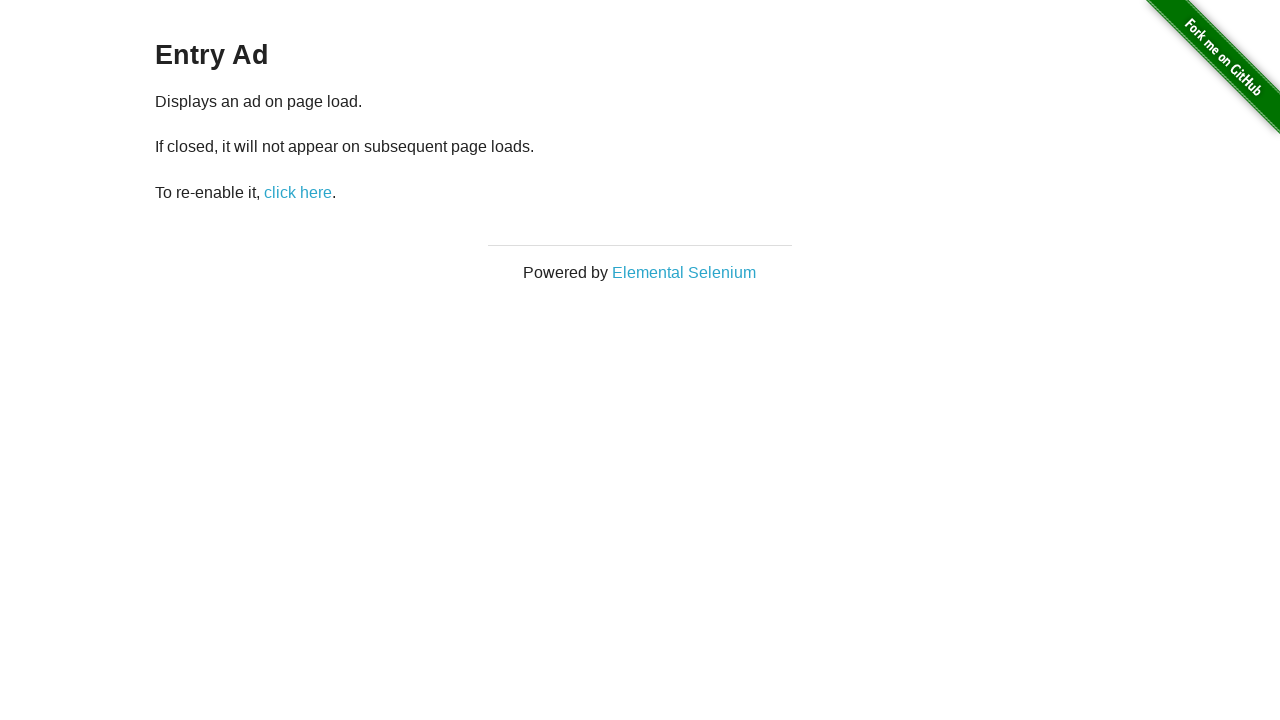